Tests checkbox functionality by toggling the state of two checkboxes on the page

Starting URL: https://the-internet.herokuapp.com/checkboxes

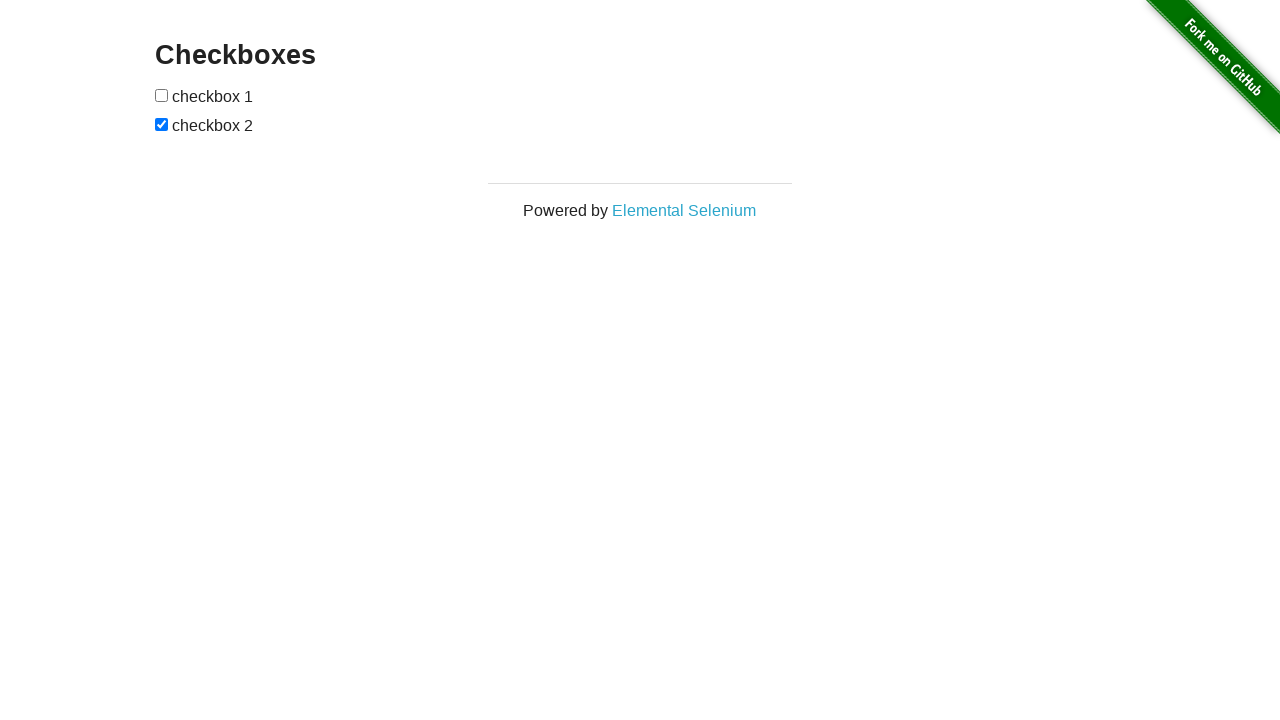

Toggled the first checkbox at (162, 95) on input[type='checkbox']:nth-of-type(1)
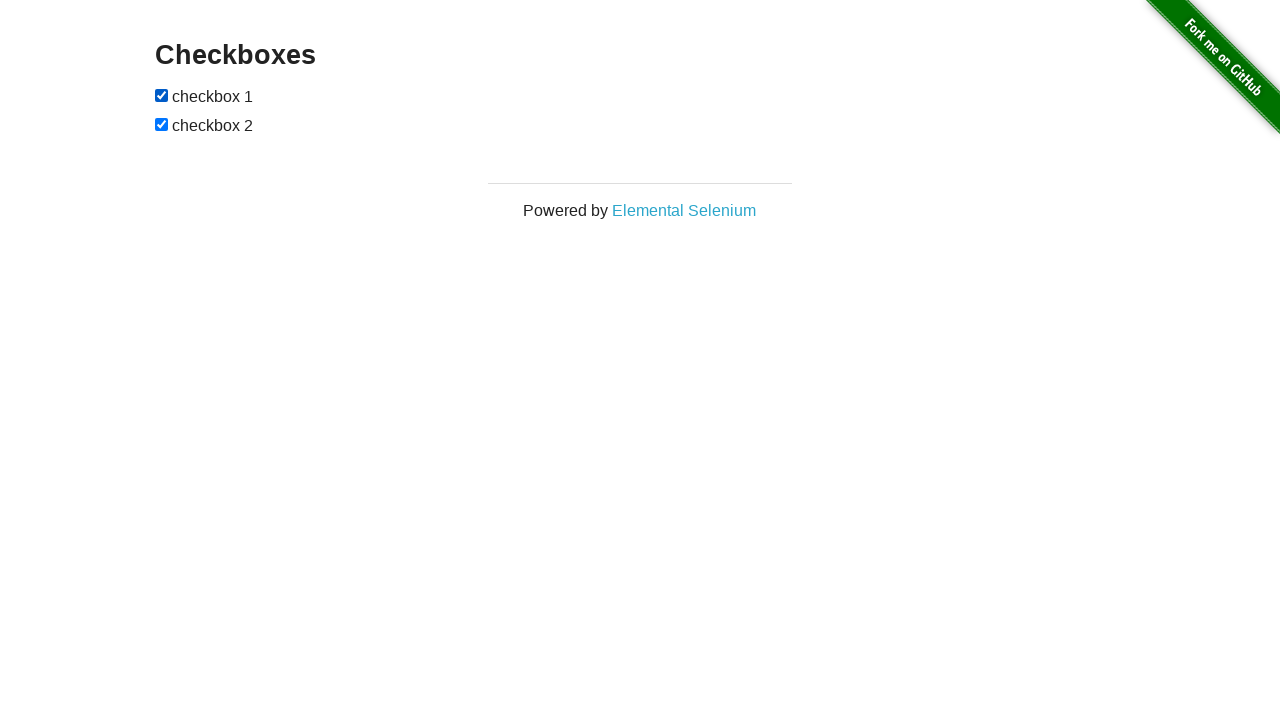

Toggled the second checkbox at (162, 124) on input[type='checkbox']:nth-of-type(2)
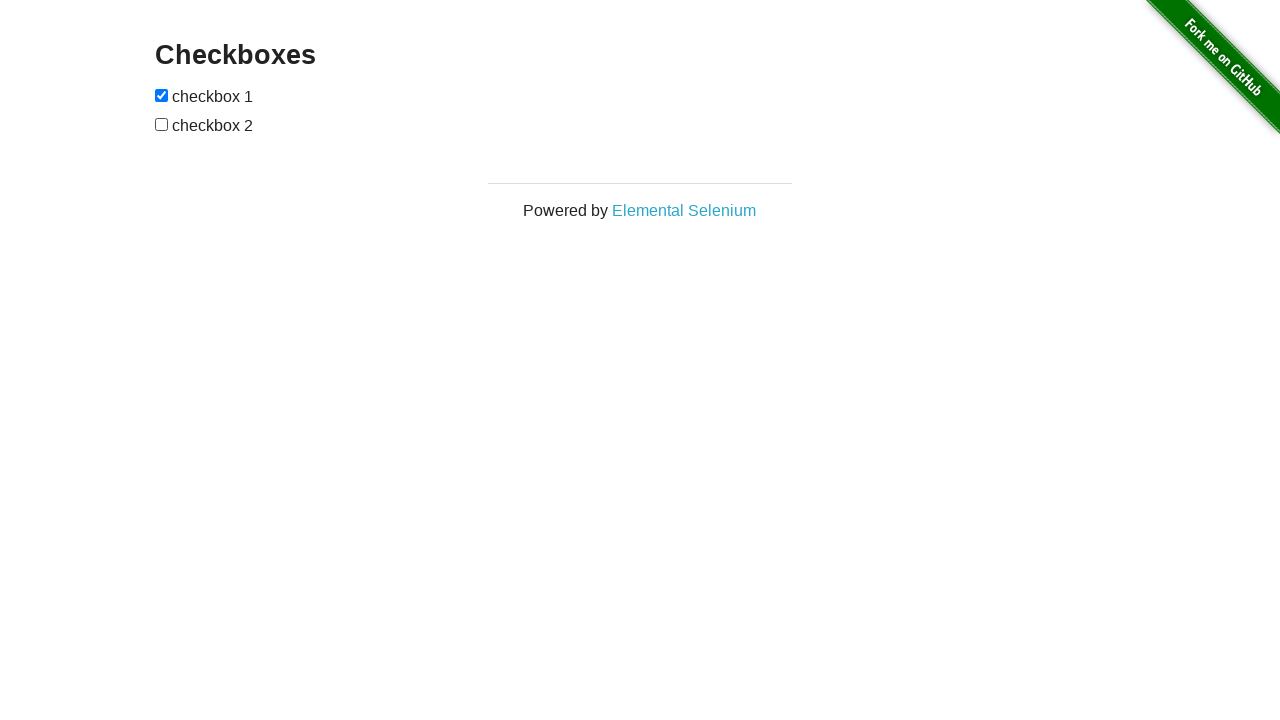

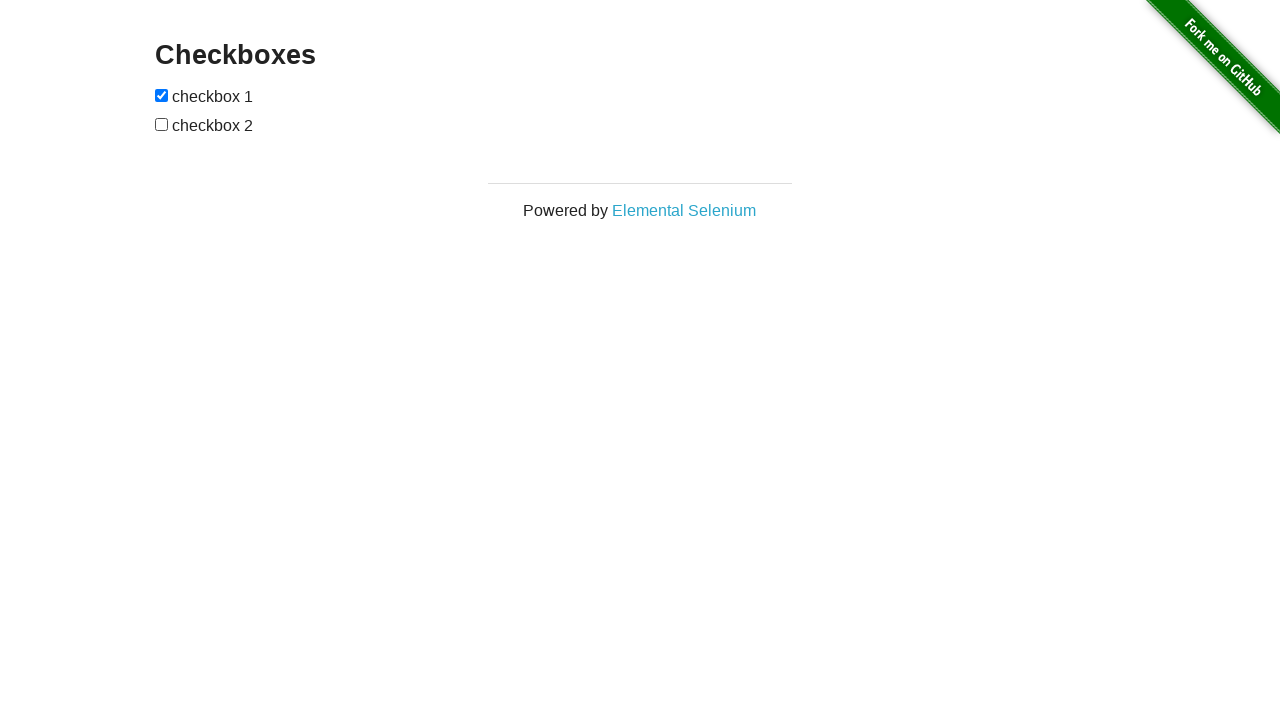